Tests JavaScript alert handling by triggering a confirmation dialog and dismissing it

Starting URL: https://the-internet.herokuapp.com/javascript_alerts

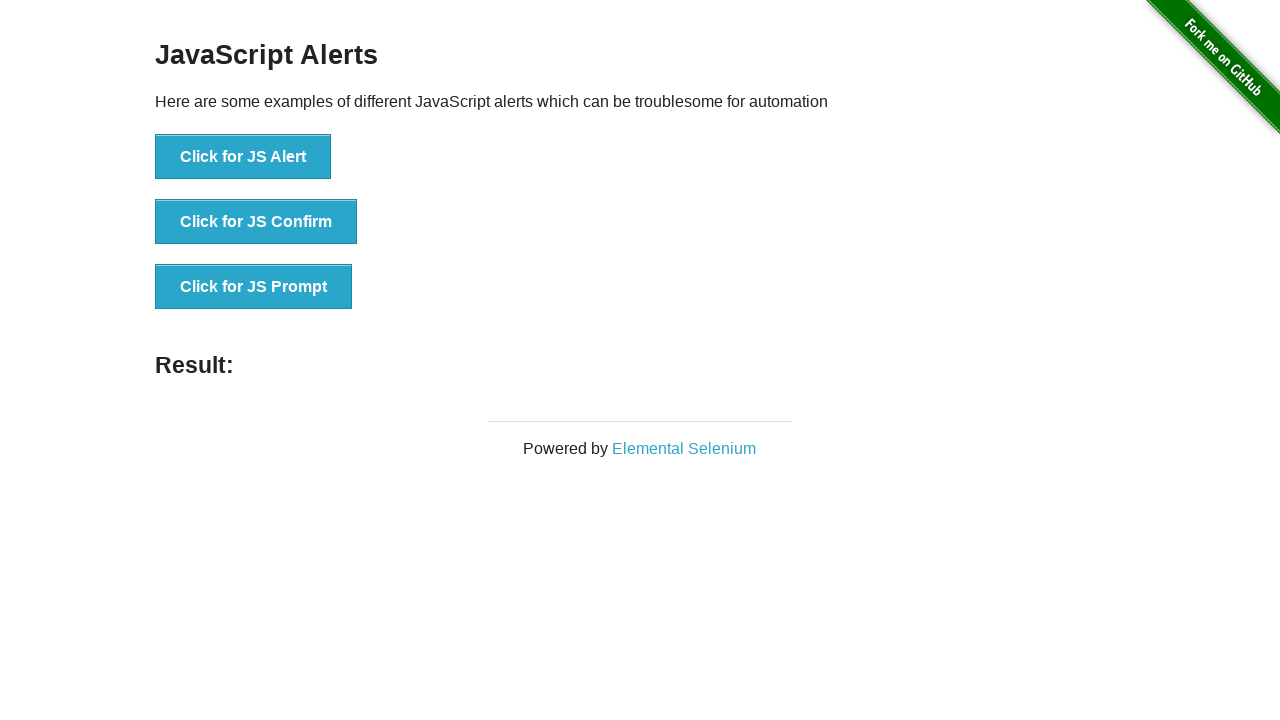

Clicked button to trigger JS Confirm dialog at (256, 222) on xpath=//button[normalize-space()='Click for JS Confirm']
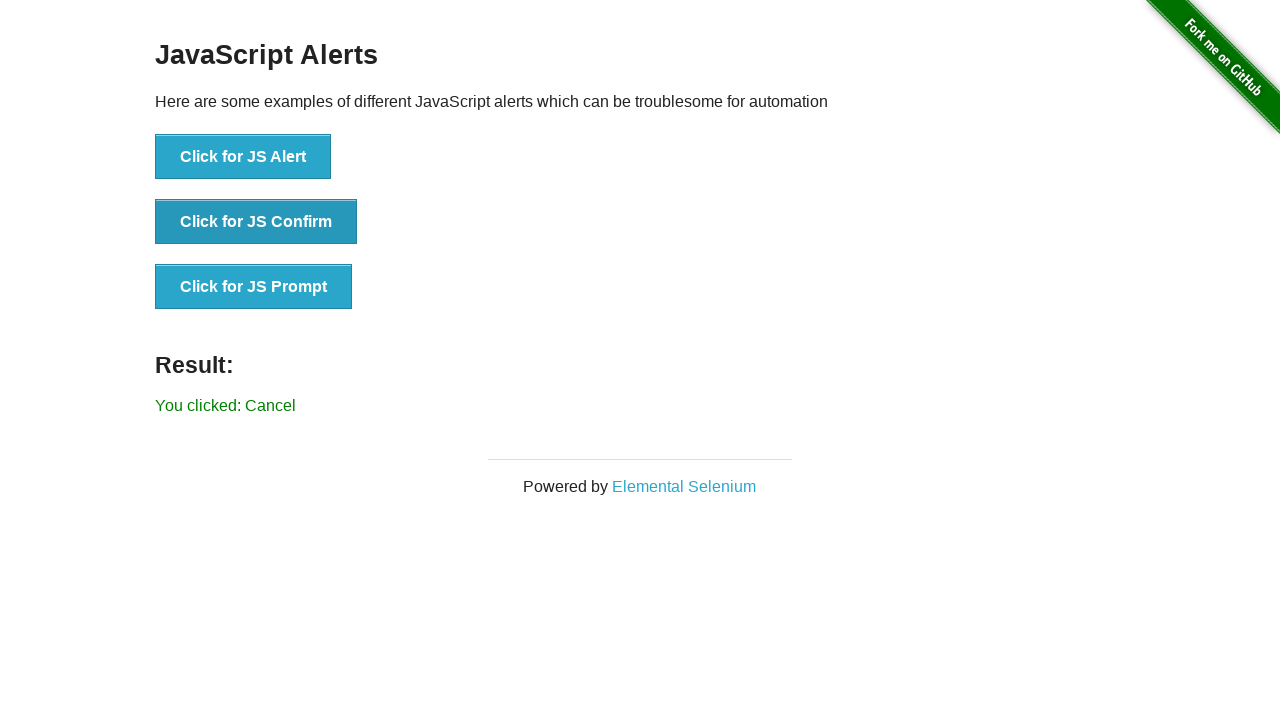

Set up dialog handler to dismiss alerts
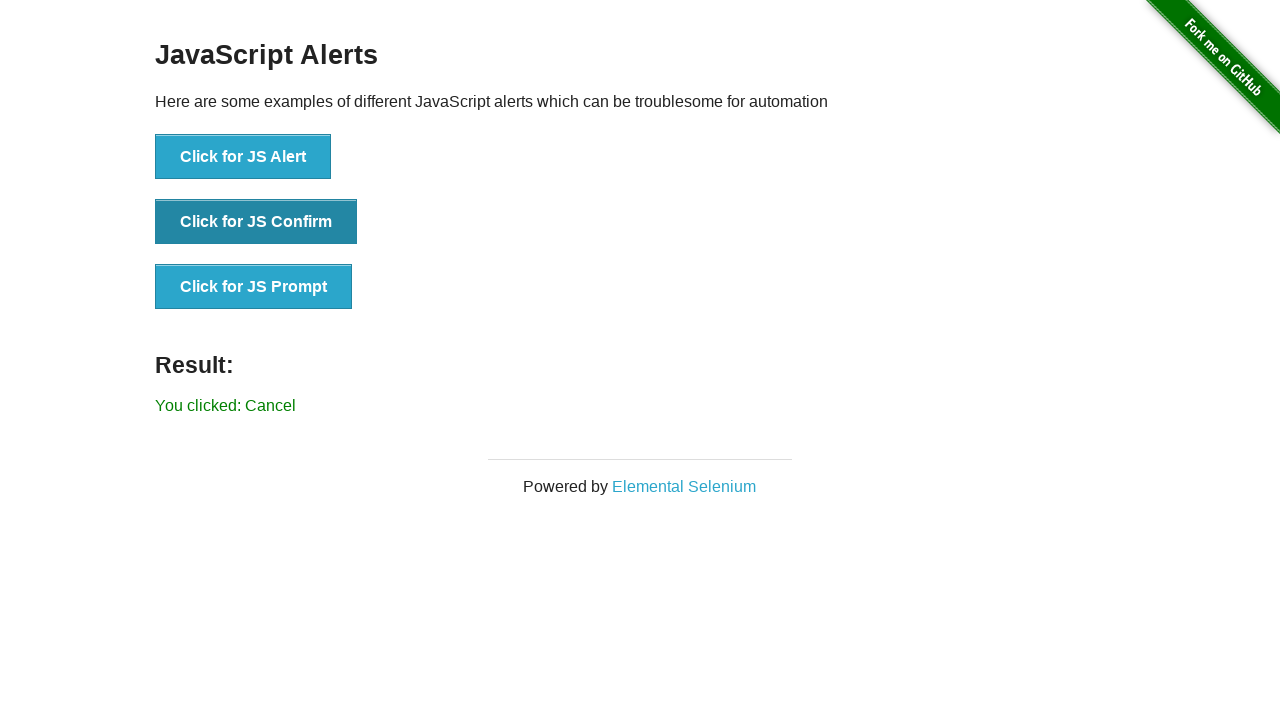

Triggered JS Confirm dialog and dismissed it via handler at (256, 222) on xpath=//button[normalize-space()='Click for JS Confirm']
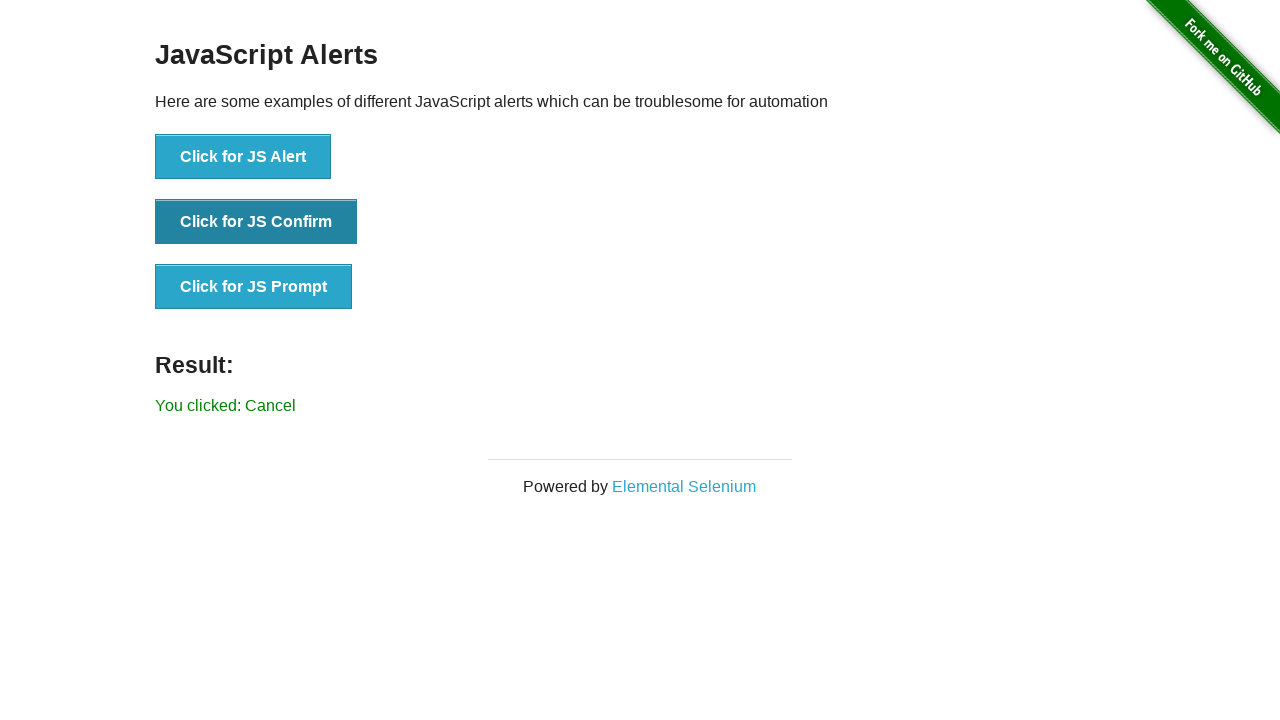

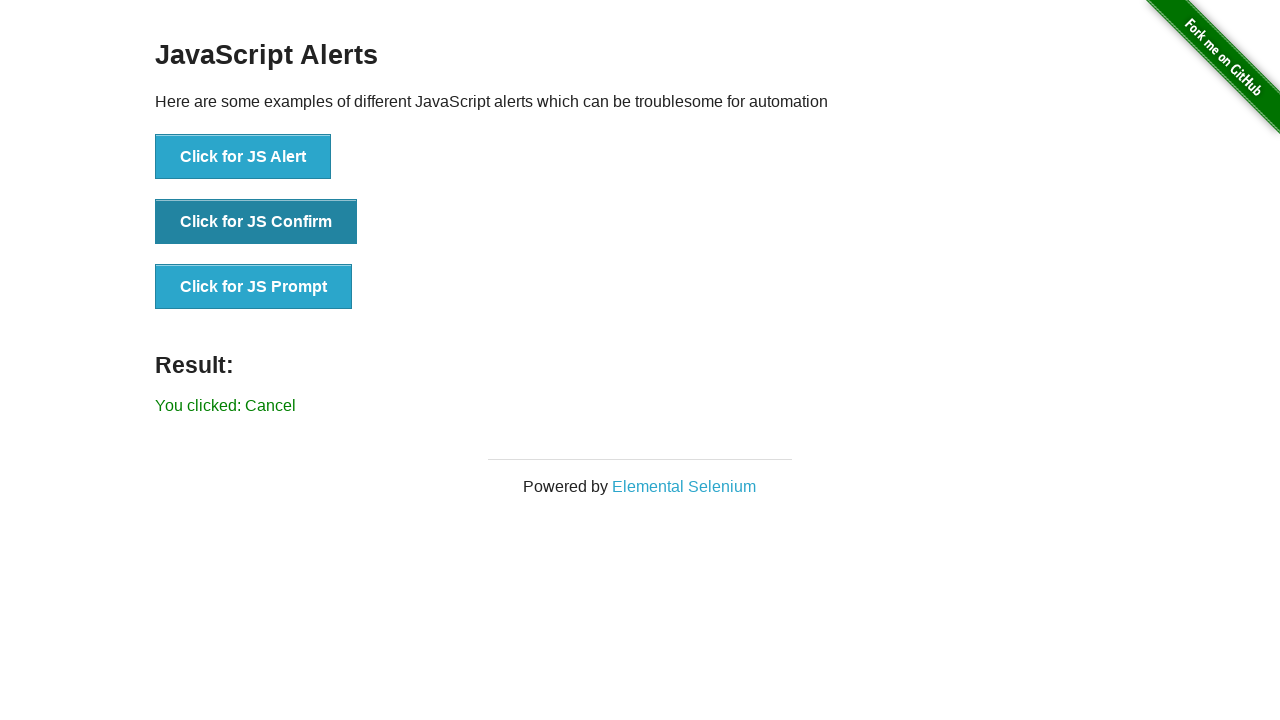